Verifies that the responsive viewport meta tag is correctly set across multiple pages

Starting URL: https://study-brew.vercel.app

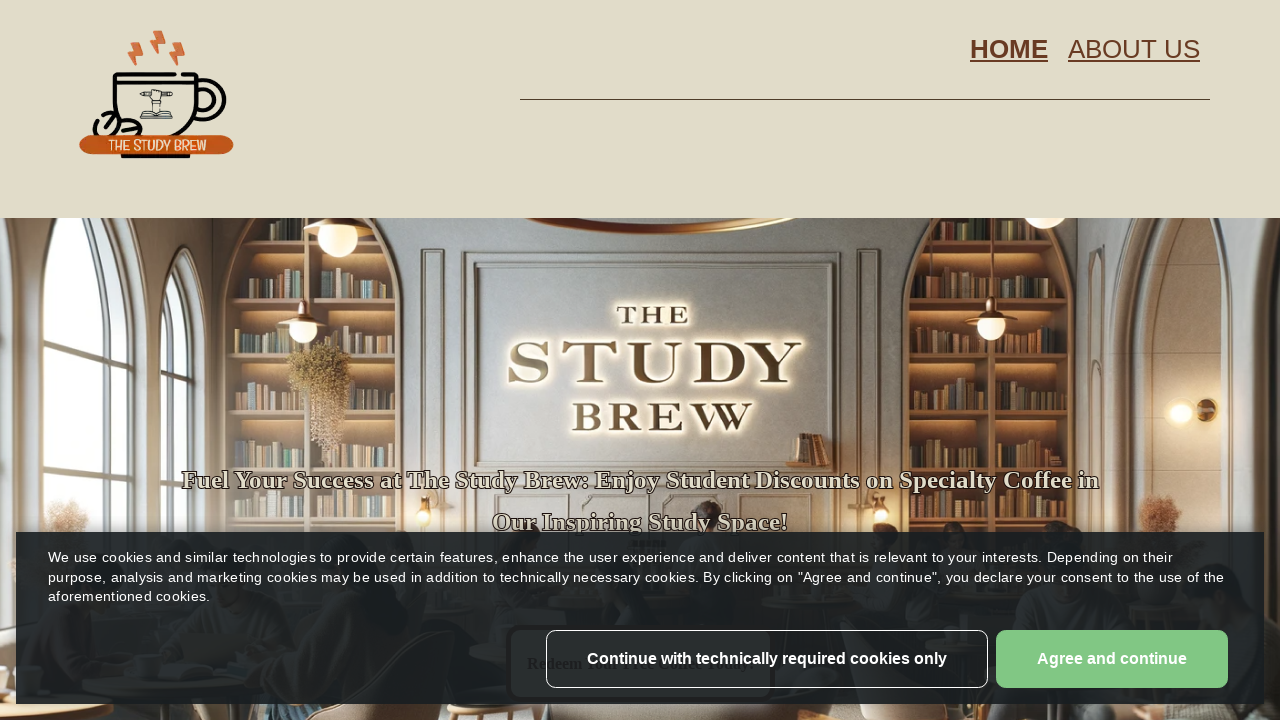

Retrieved viewport meta tag from home page
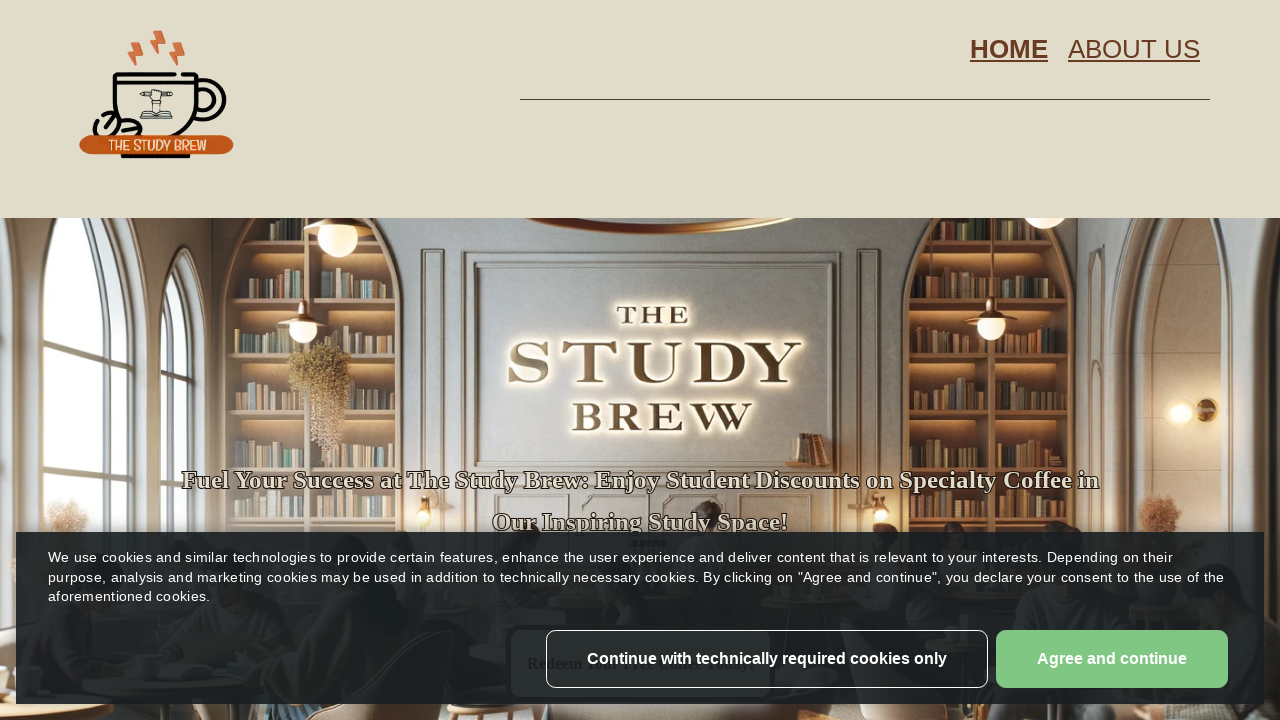

Verified viewport meta tag is correctly set on home page
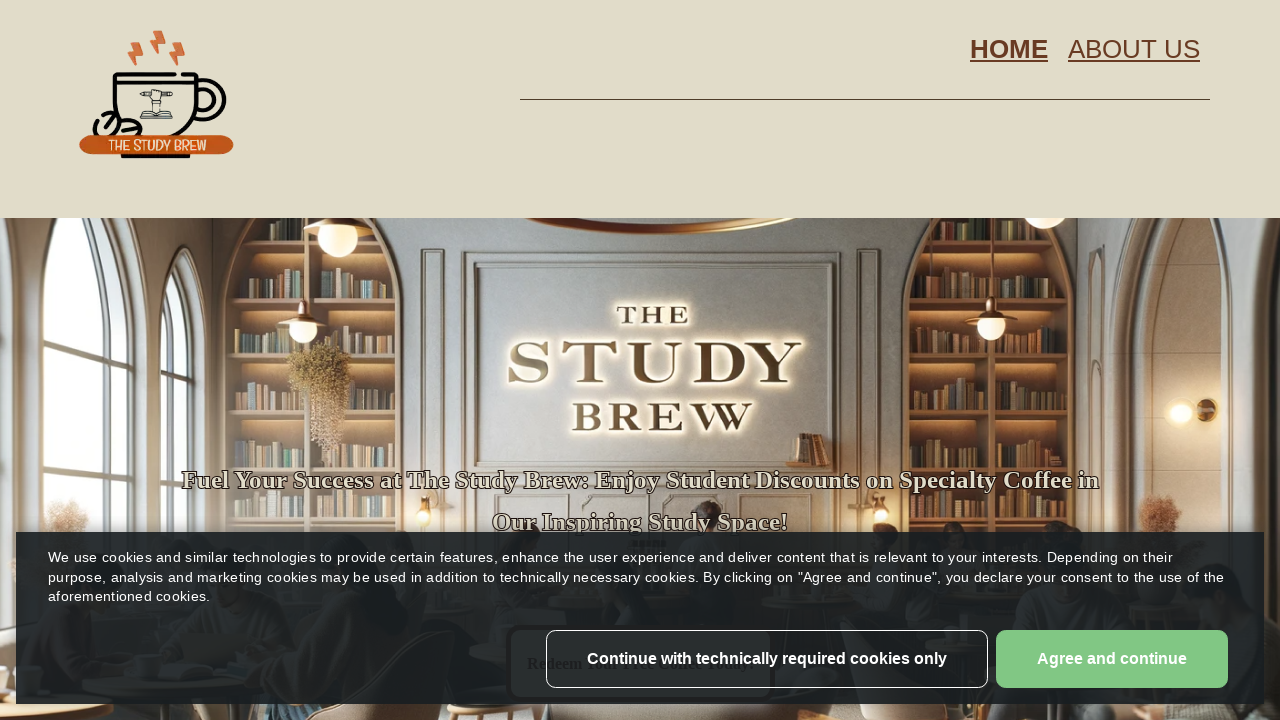

Navigated to about page
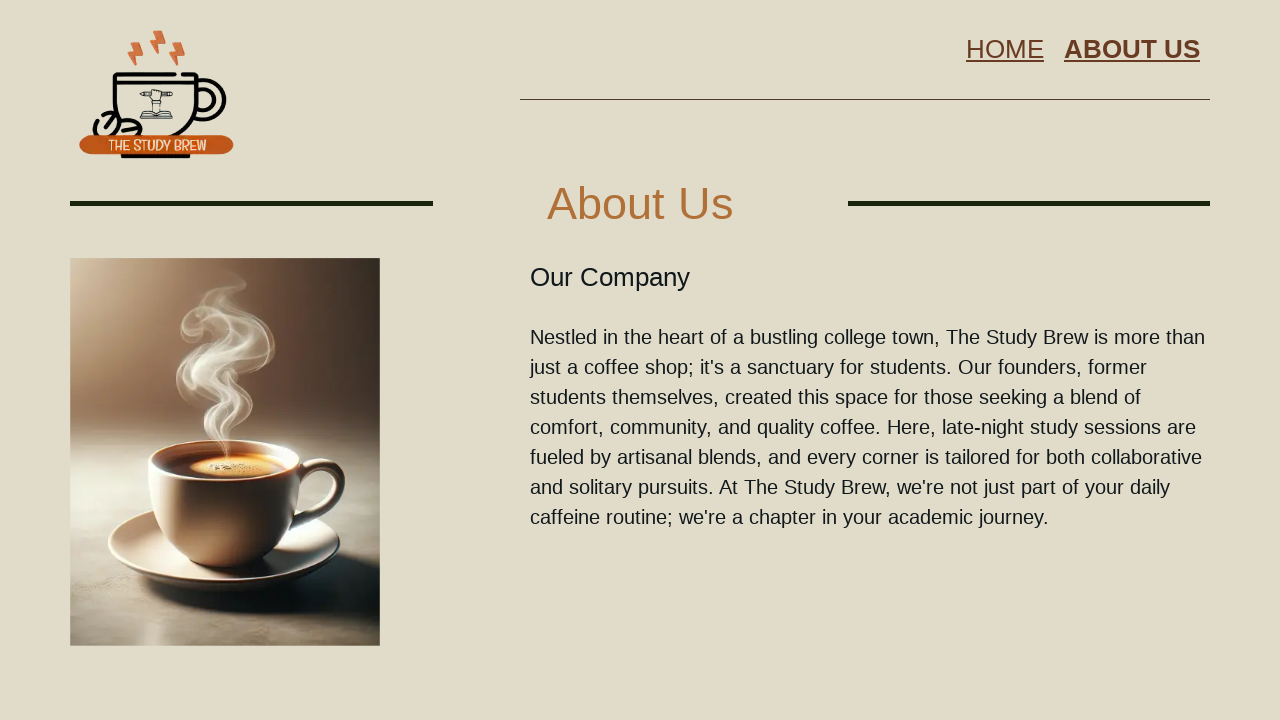

Retrieved viewport meta tag from about page
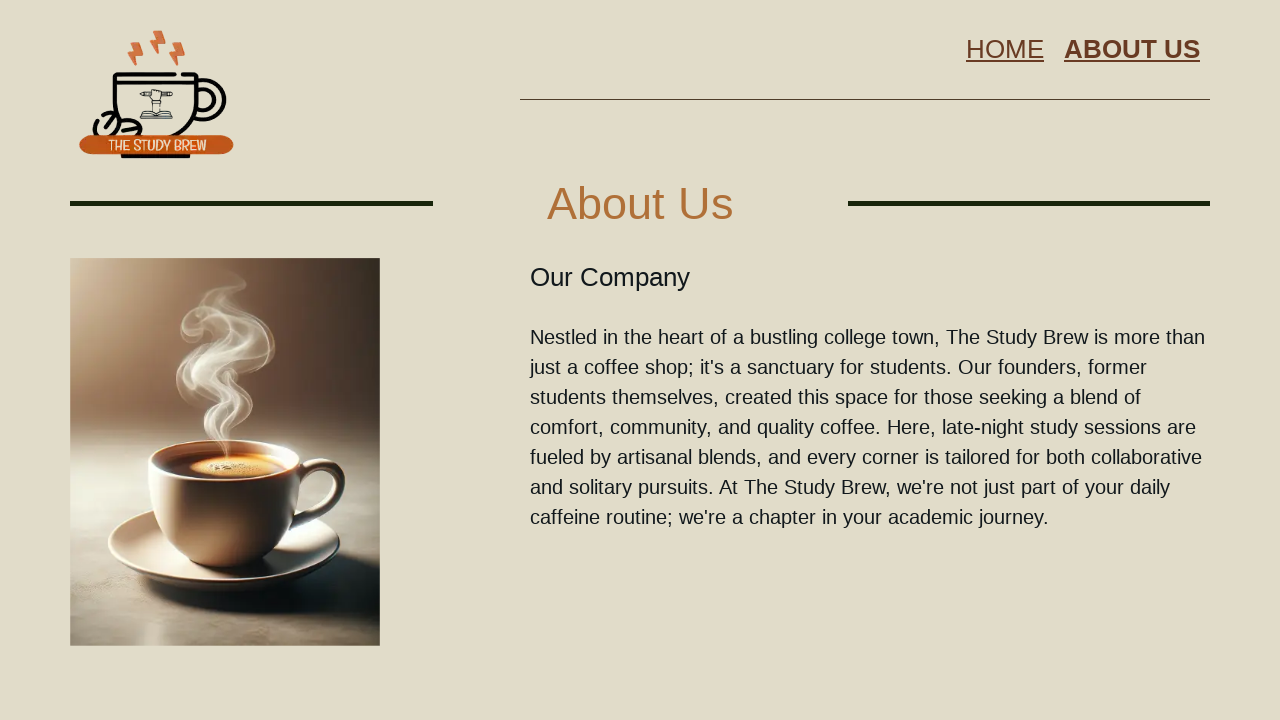

Verified viewport meta tag is correctly set on about page
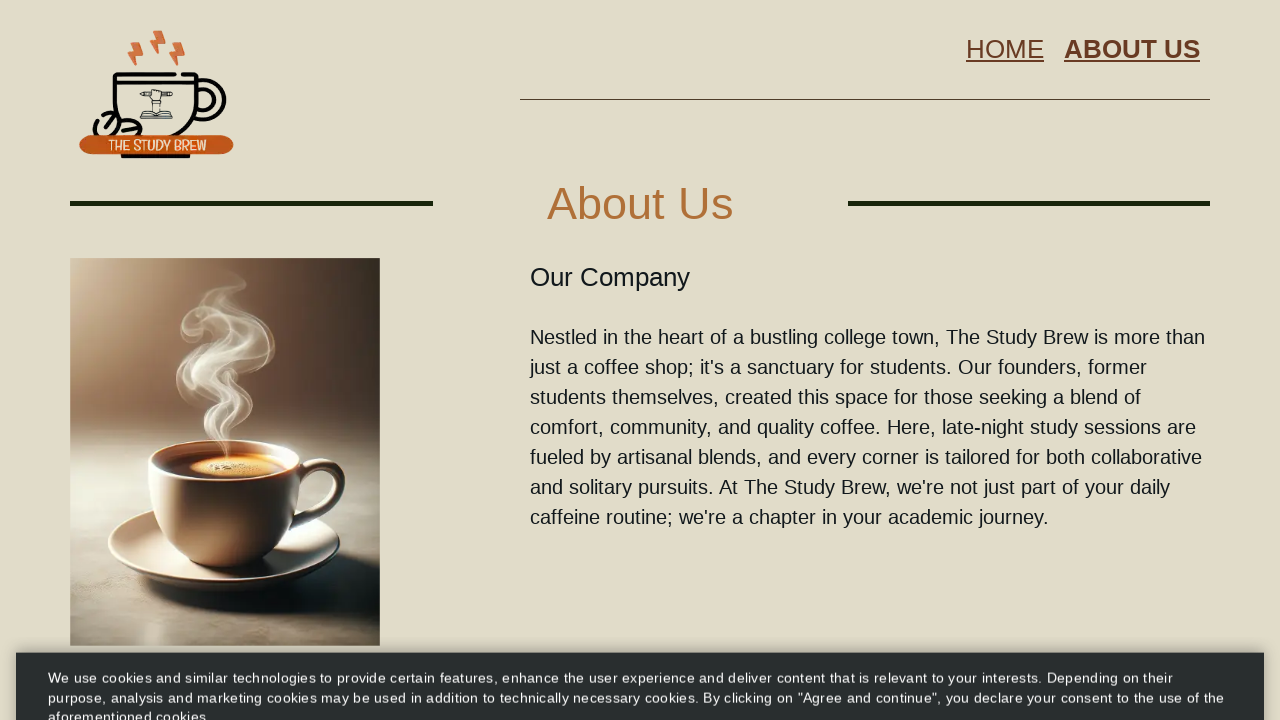

Navigated to privacy page
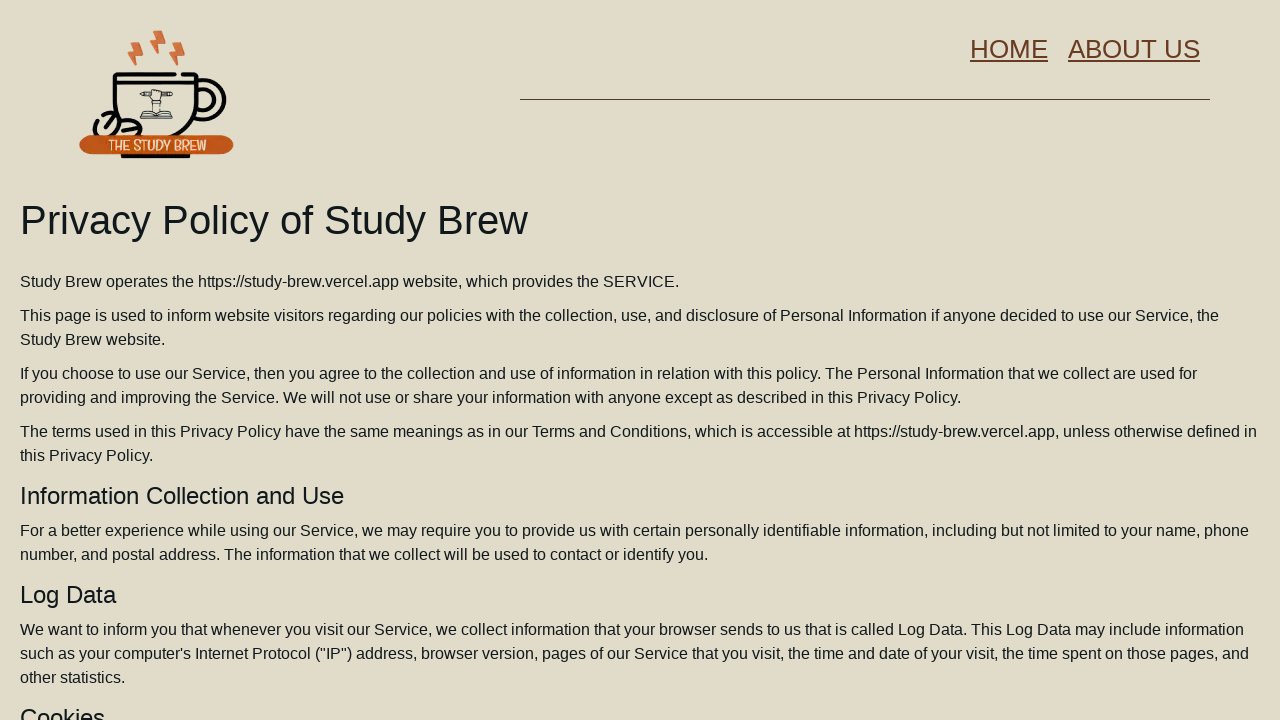

Retrieved viewport meta tag from privacy page
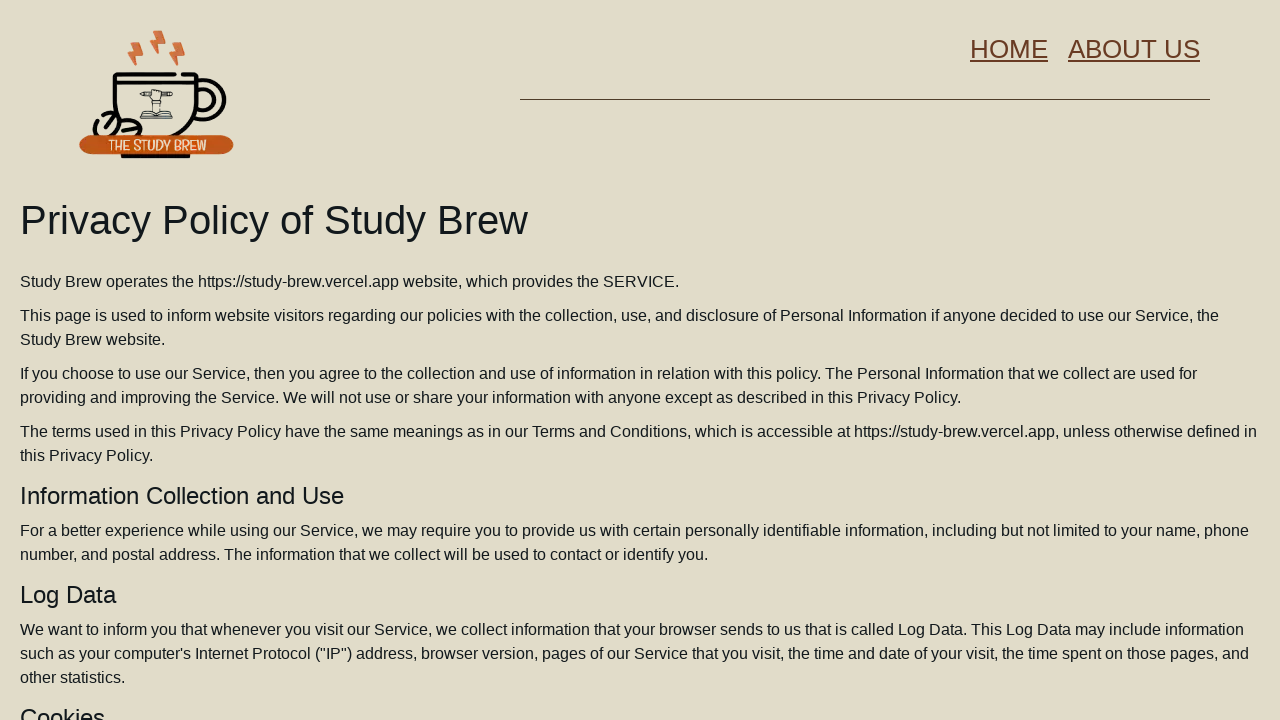

Verified viewport meta tag is correctly set on privacy page
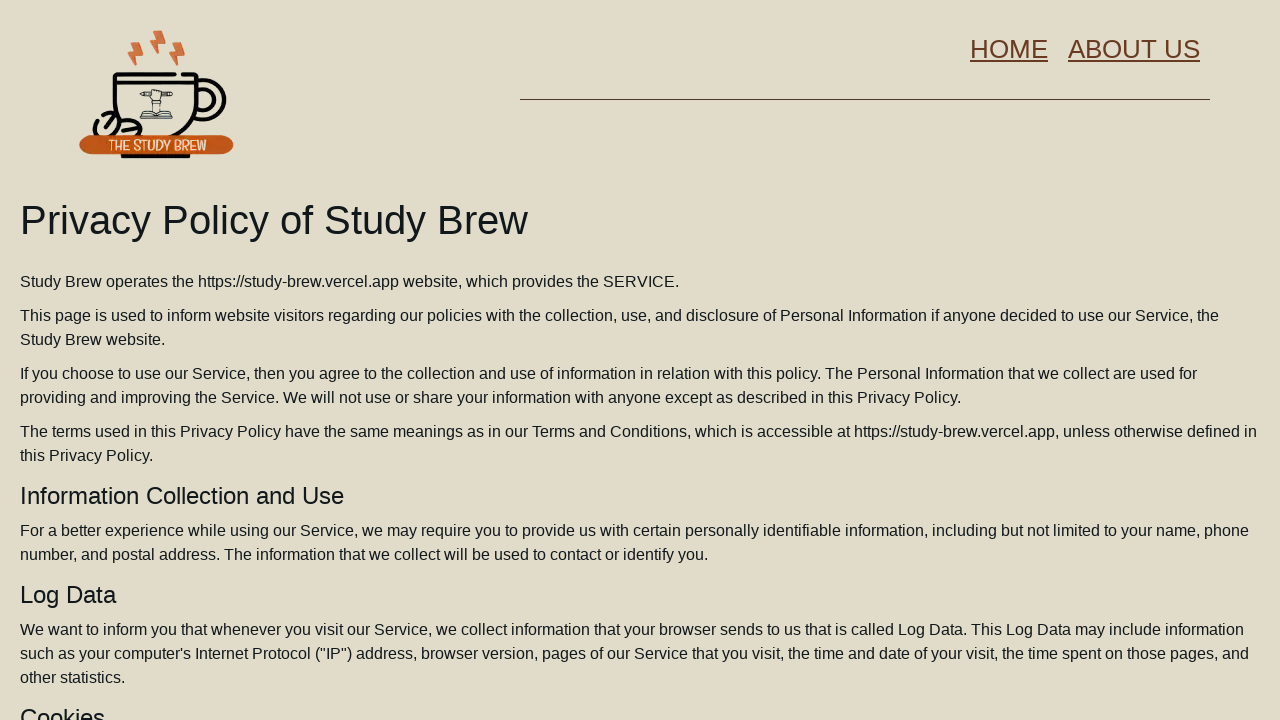

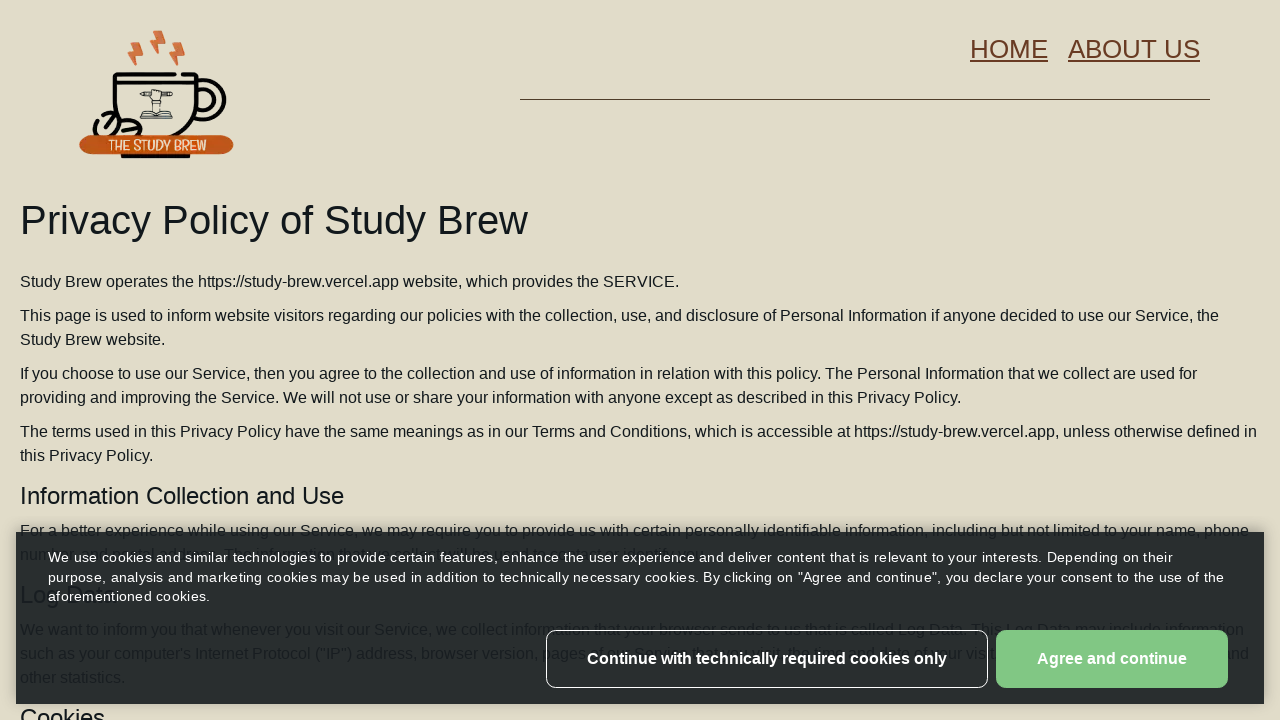